Tests page scrolling functionality by performing page down keyboard actions on the website

Starting URL: https://thetestingacademy.com/

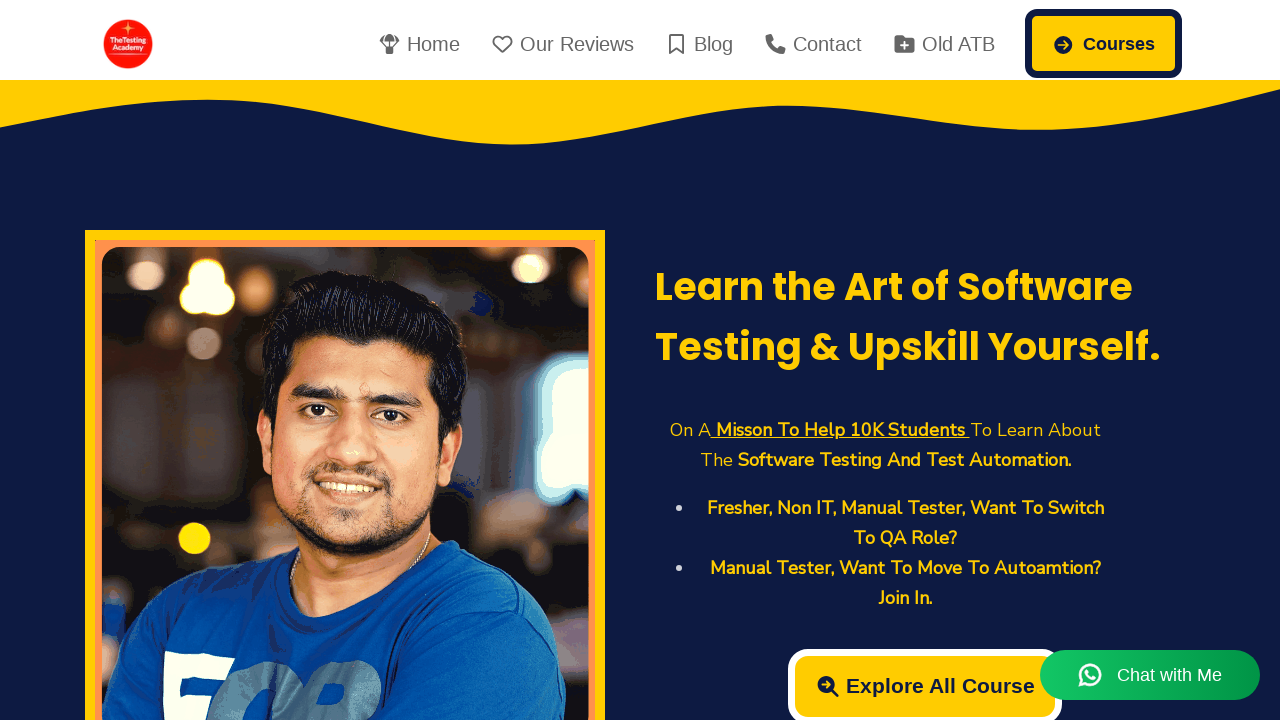

Pressed PageDown key to scroll down the page
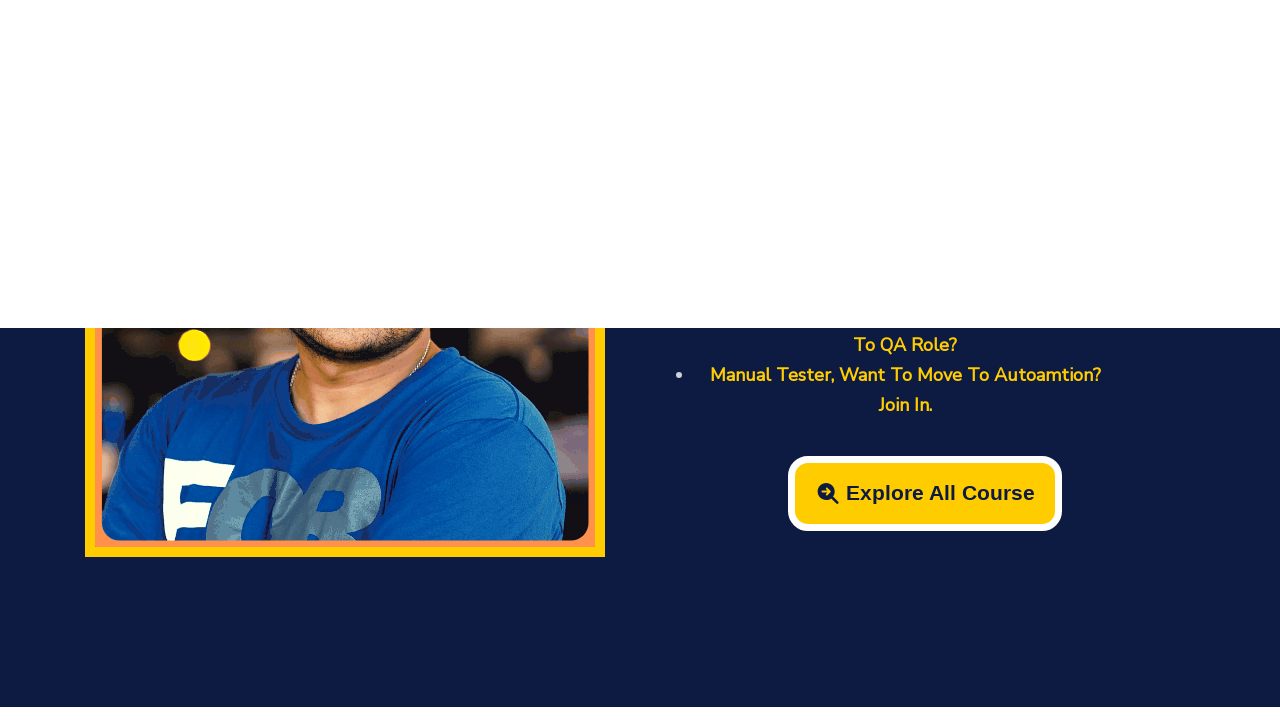

Pressed PageDown key a second time to scroll down further
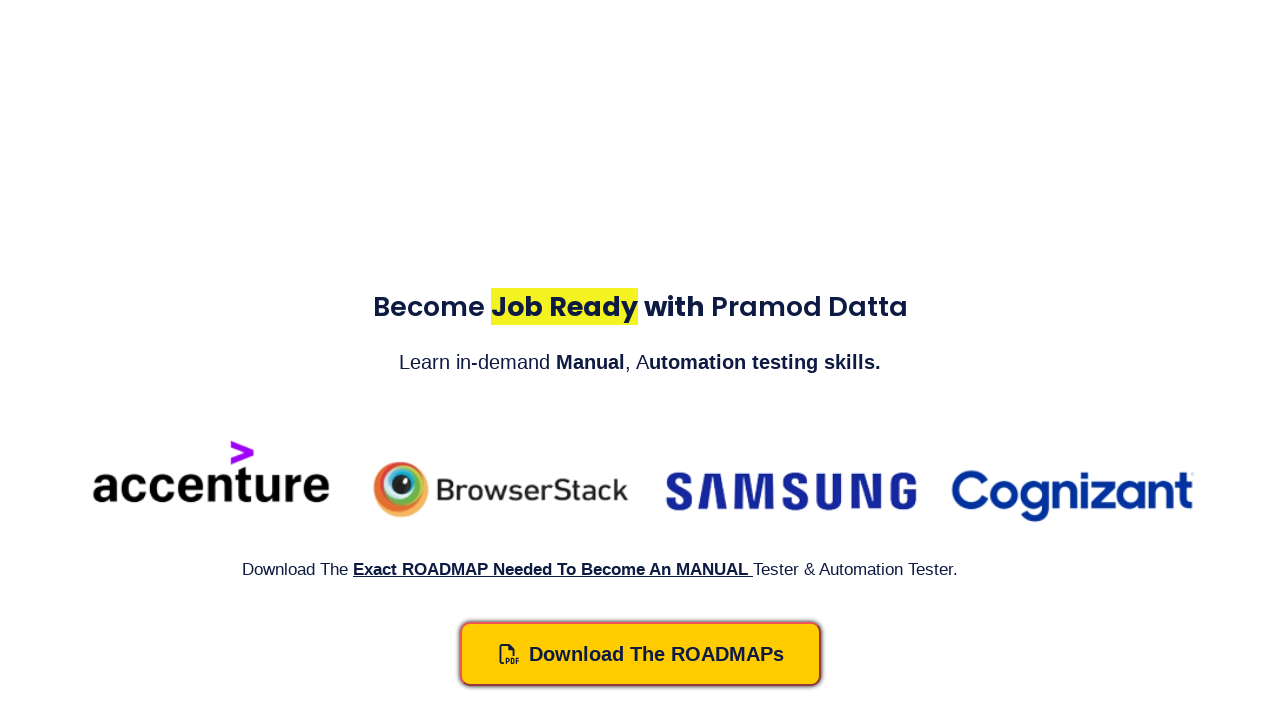

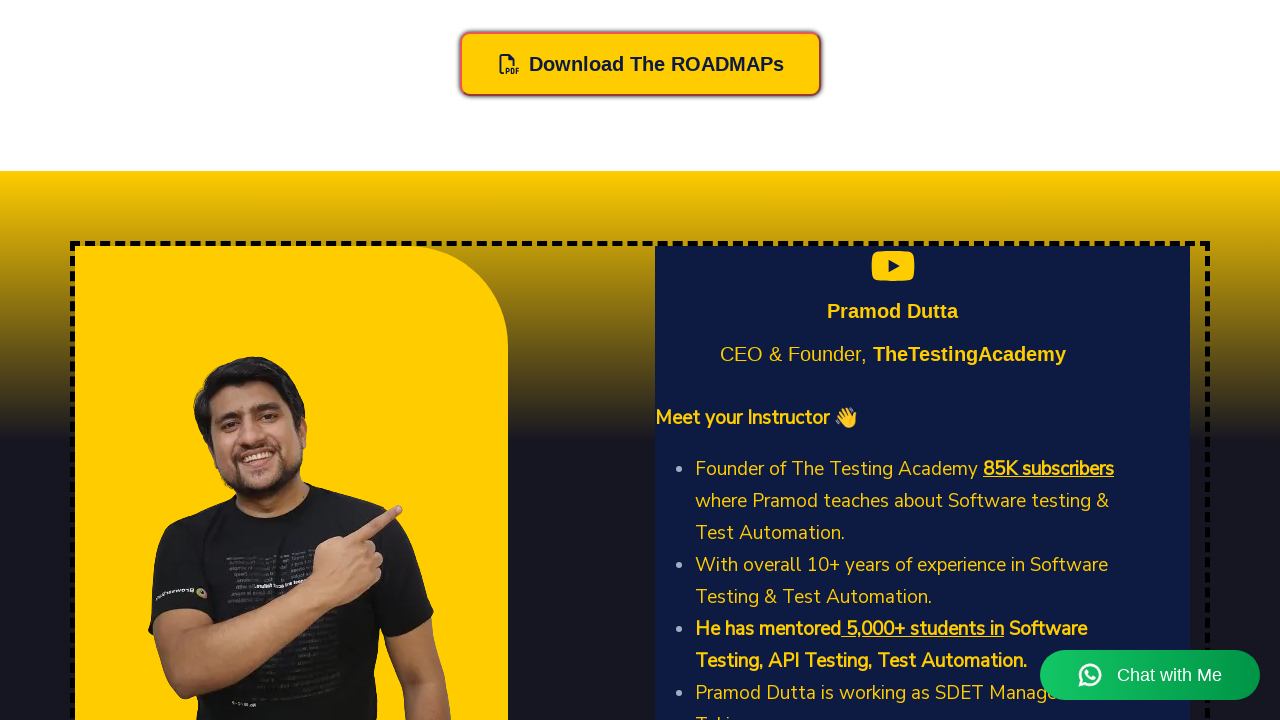